Tests multi-window handling by clicking a link that opens a new window, switching to that window, and clicking the Downloads link on the Selenium website

Starting URL: https://demo.automationtesting.in/Windows.html

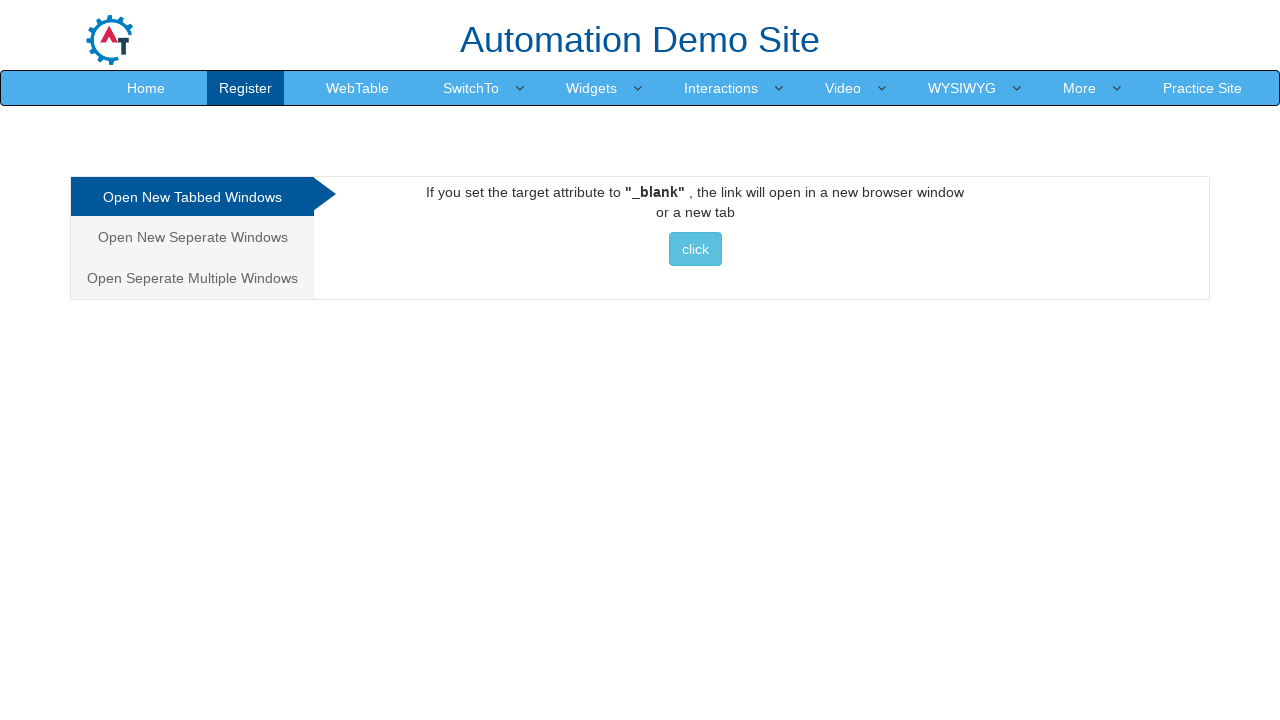

Clicked link to open Selenium website in new window at (695, 249) on a[href='http://www.selenium.dev']
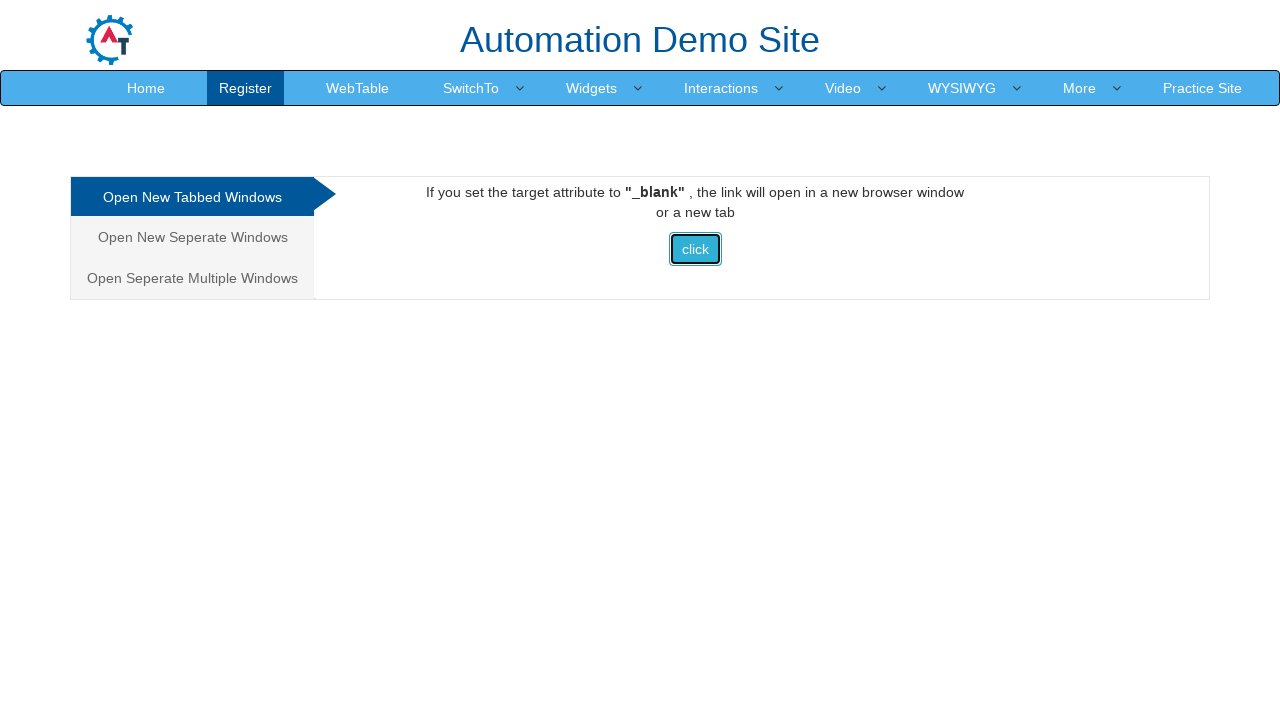

Captured new window/page object
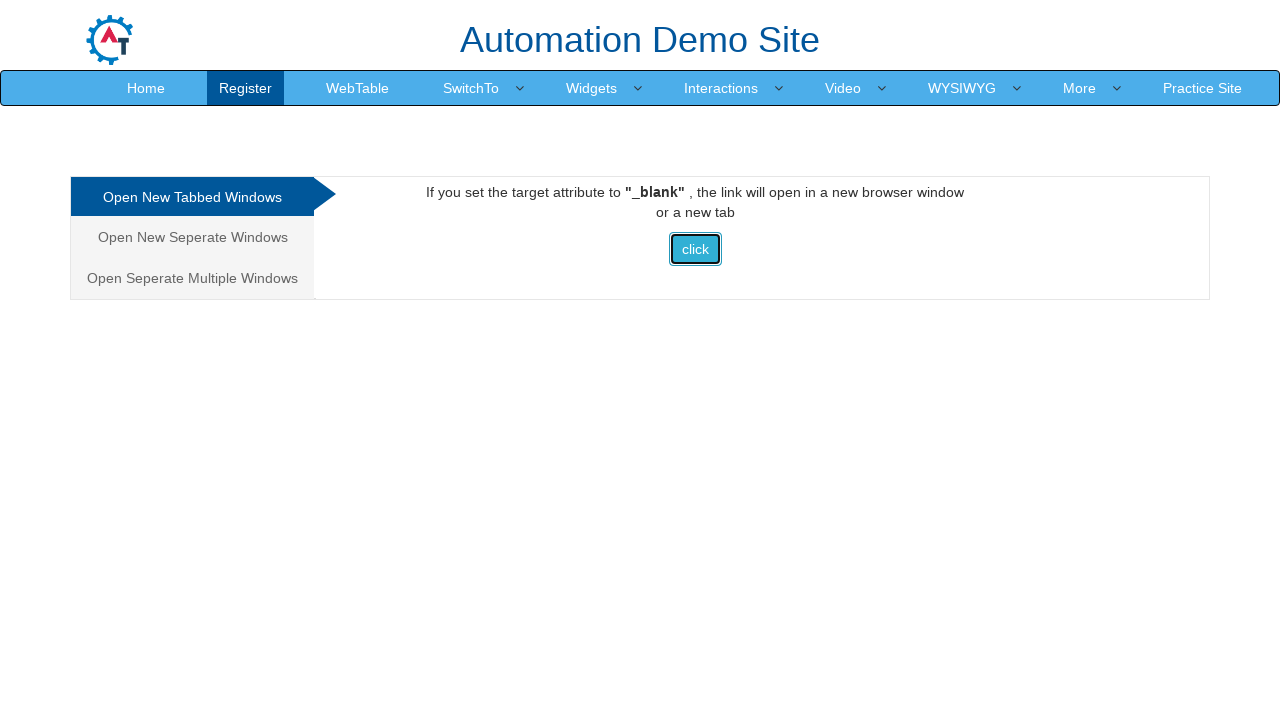

New page loaded successfully
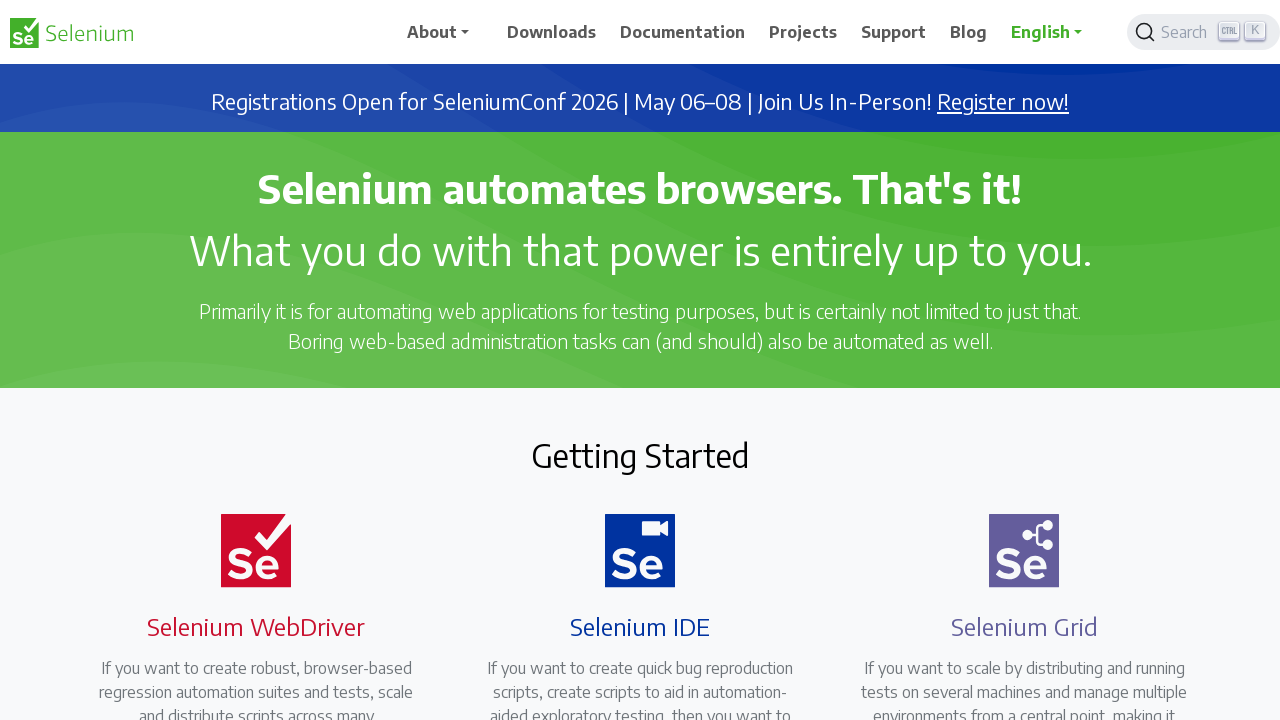

Clicked Downloads link on Selenium website at (552, 32) on xpath=//span[contains(text(),'Downloads')]
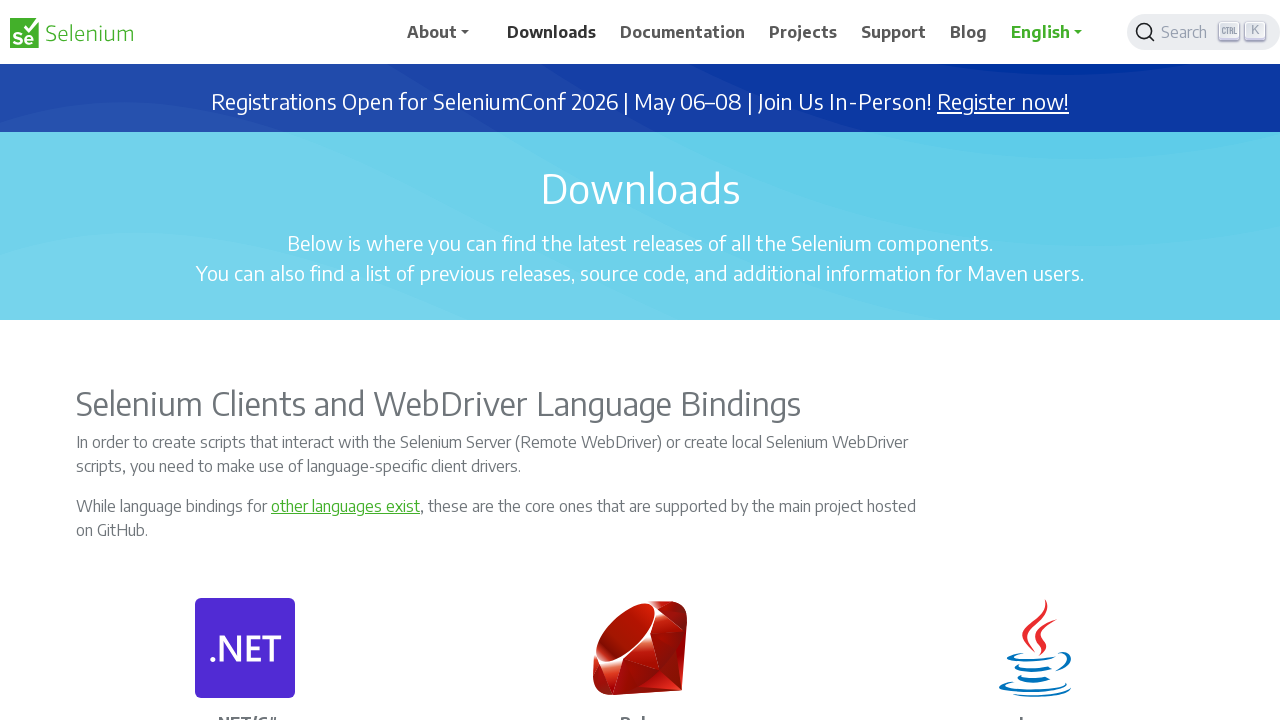

Downloads page loaded successfully
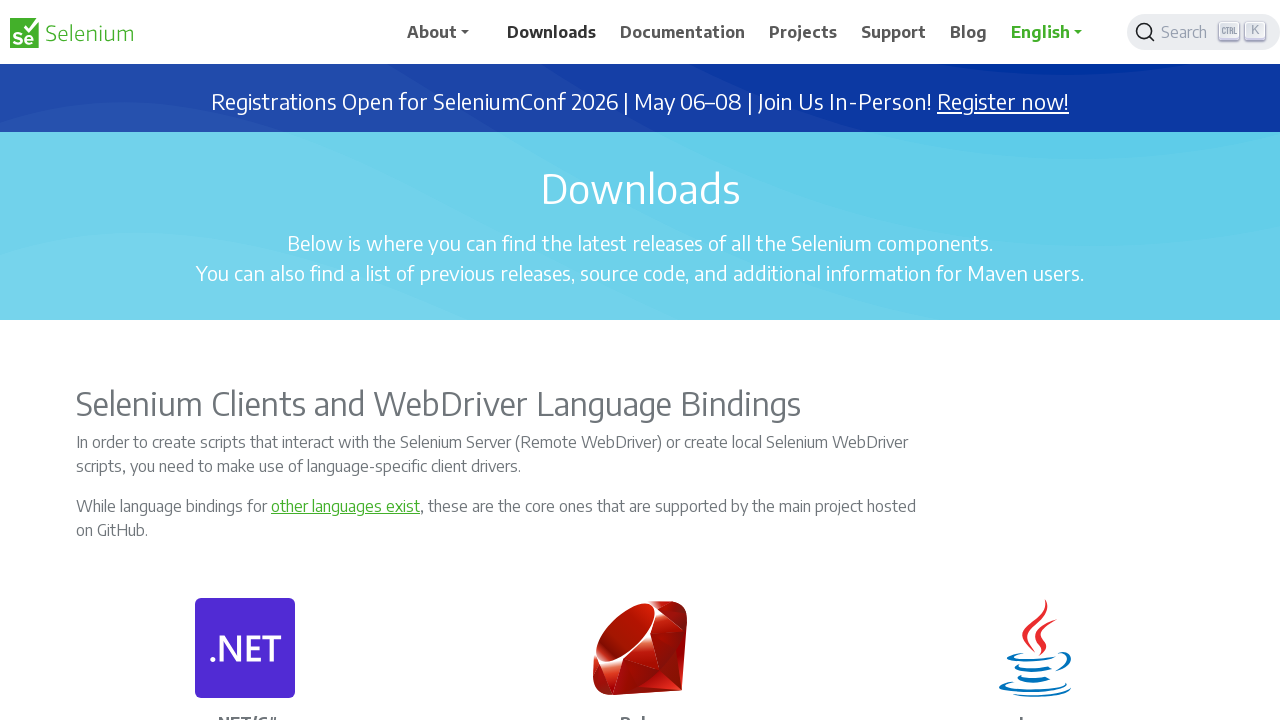

Closed new window
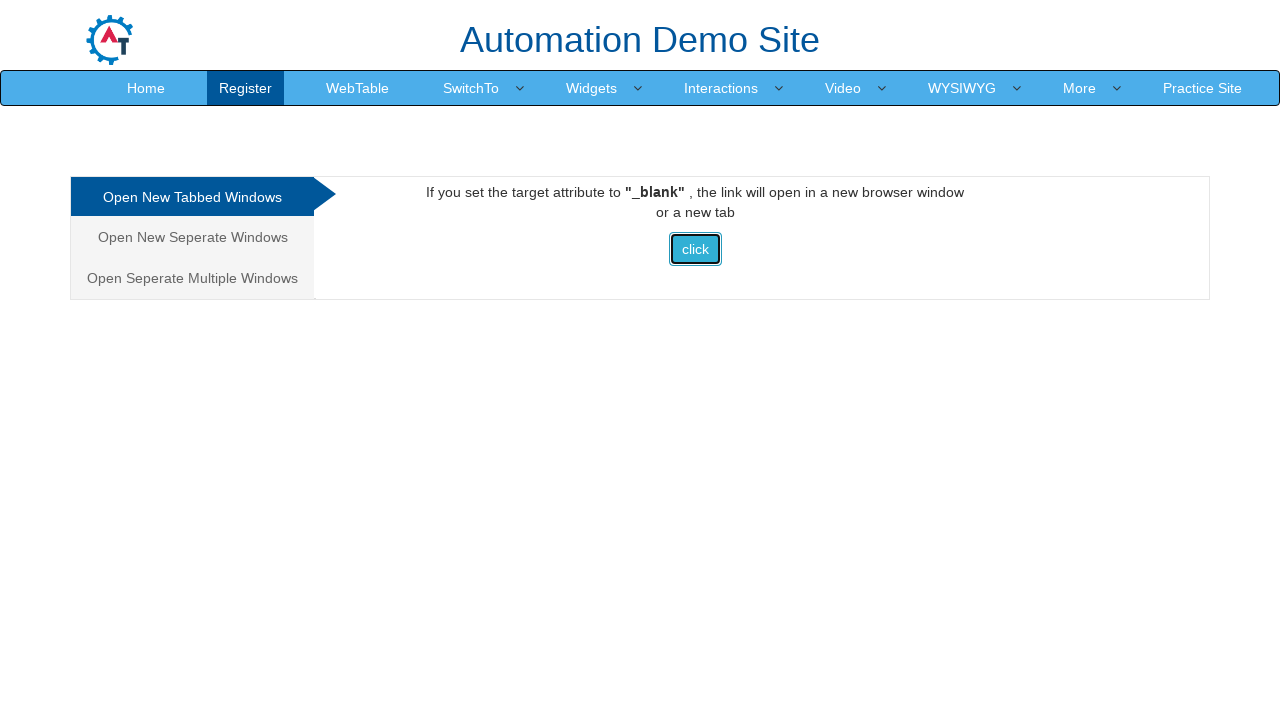

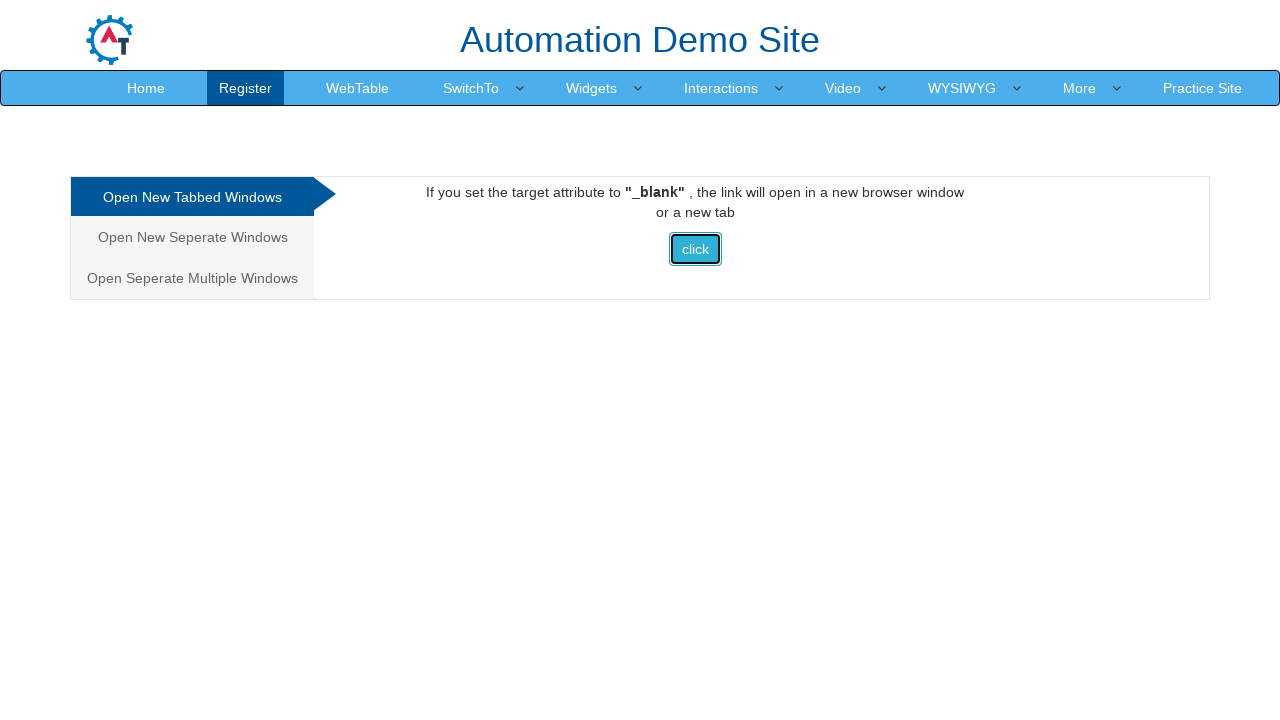